Tests page zoom functionality by setting the browser zoom to 50% using JavaScript and verifying that an element becomes visible in the viewport

Starting URL: https://www.selenium.dev/

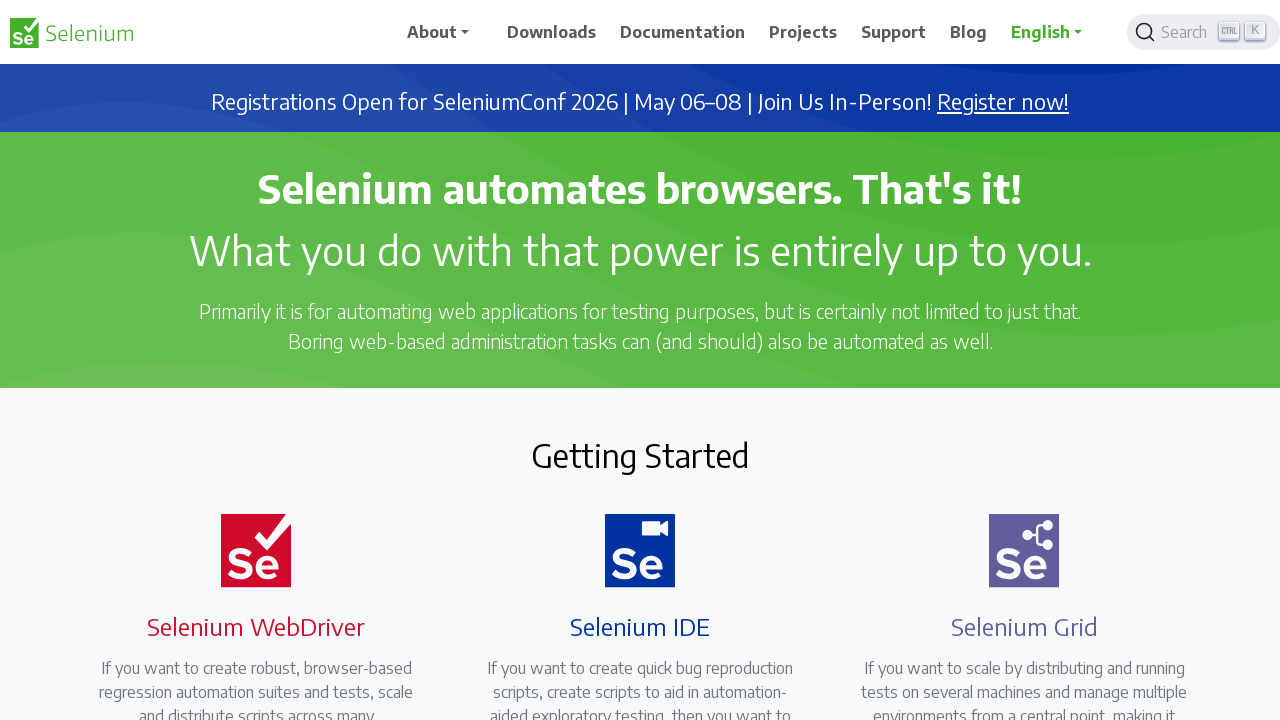

Set page zoom to 50% using JavaScript
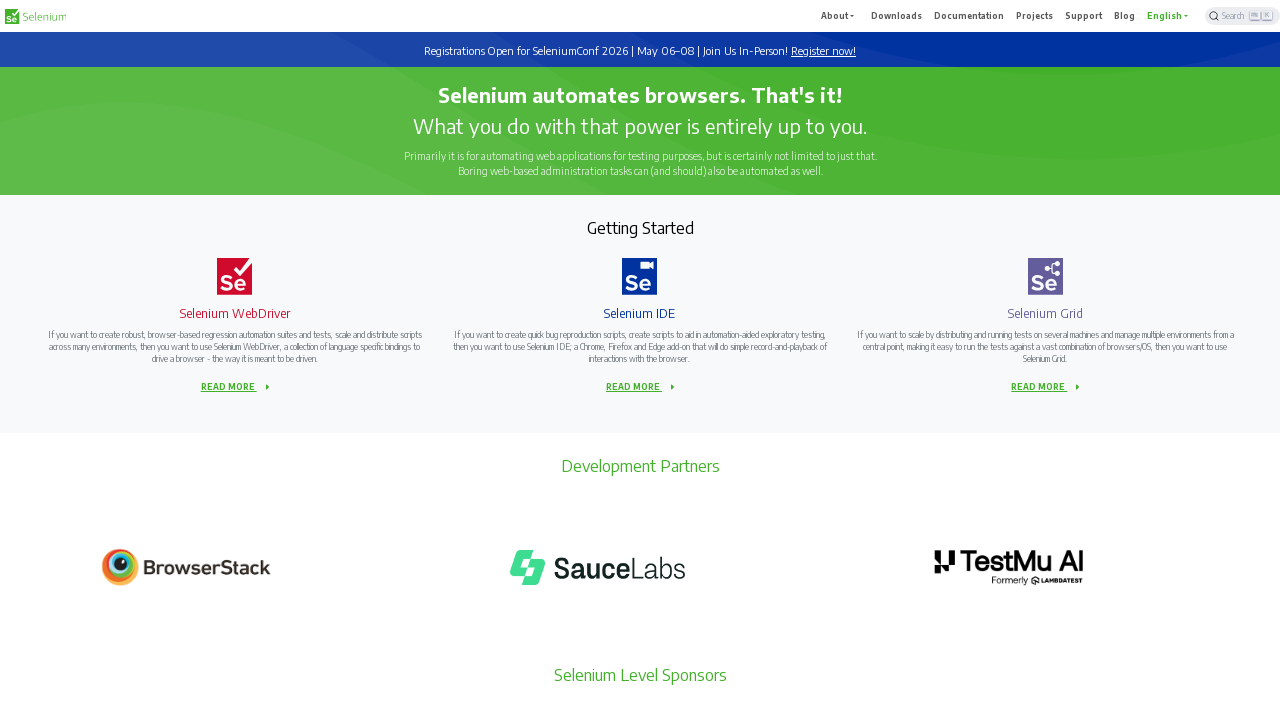

Waited for 'Getting Started' heading to load
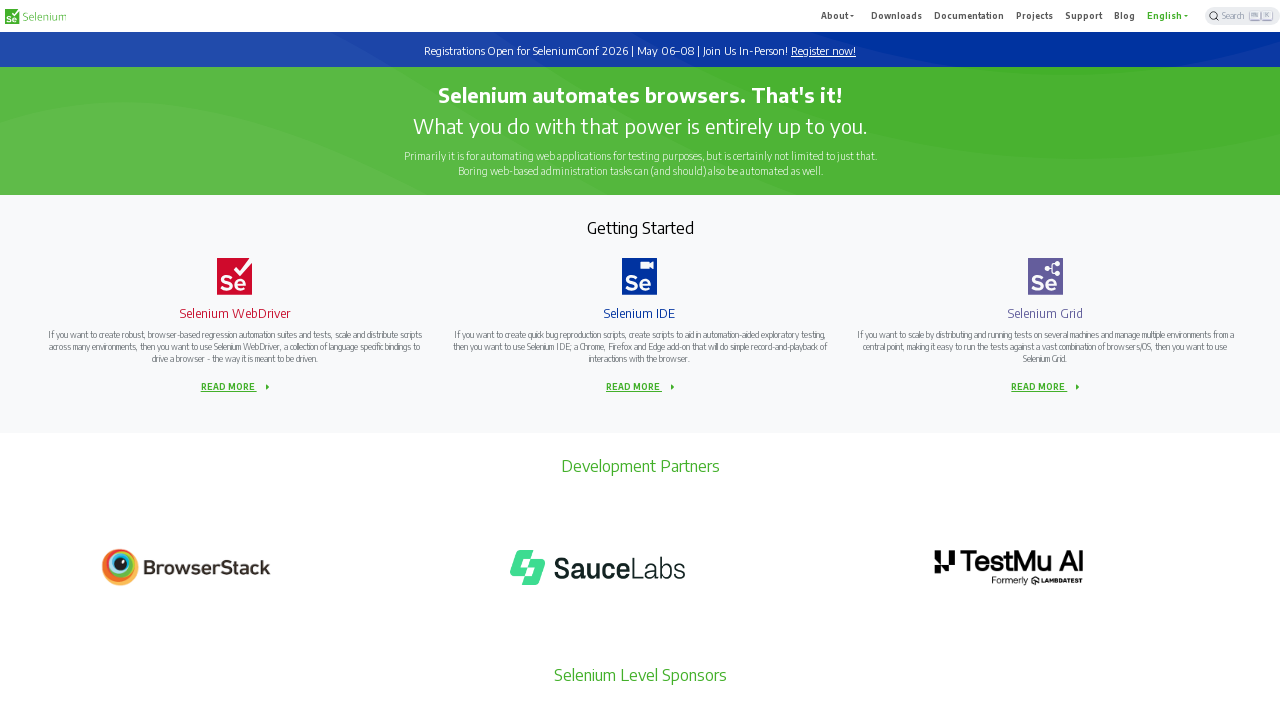

Located the 'Getting Started' heading element
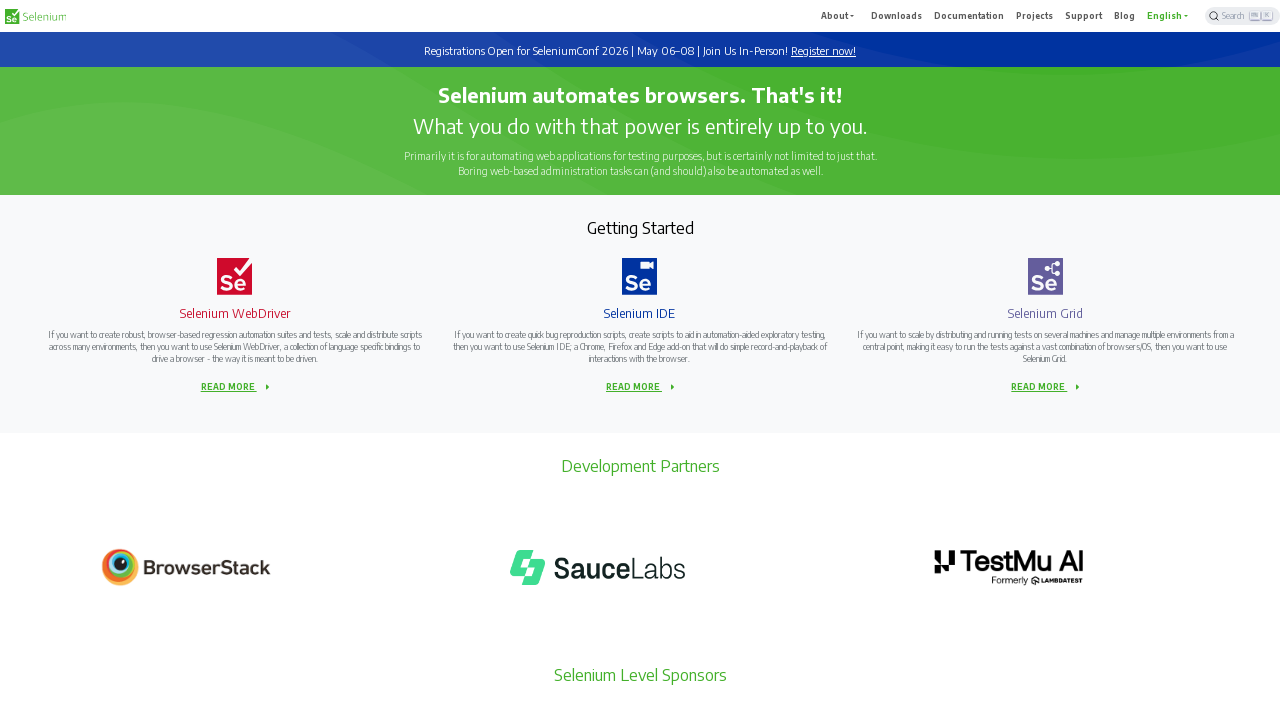

Verified 'Getting Started' heading is visible in viewport after zoom
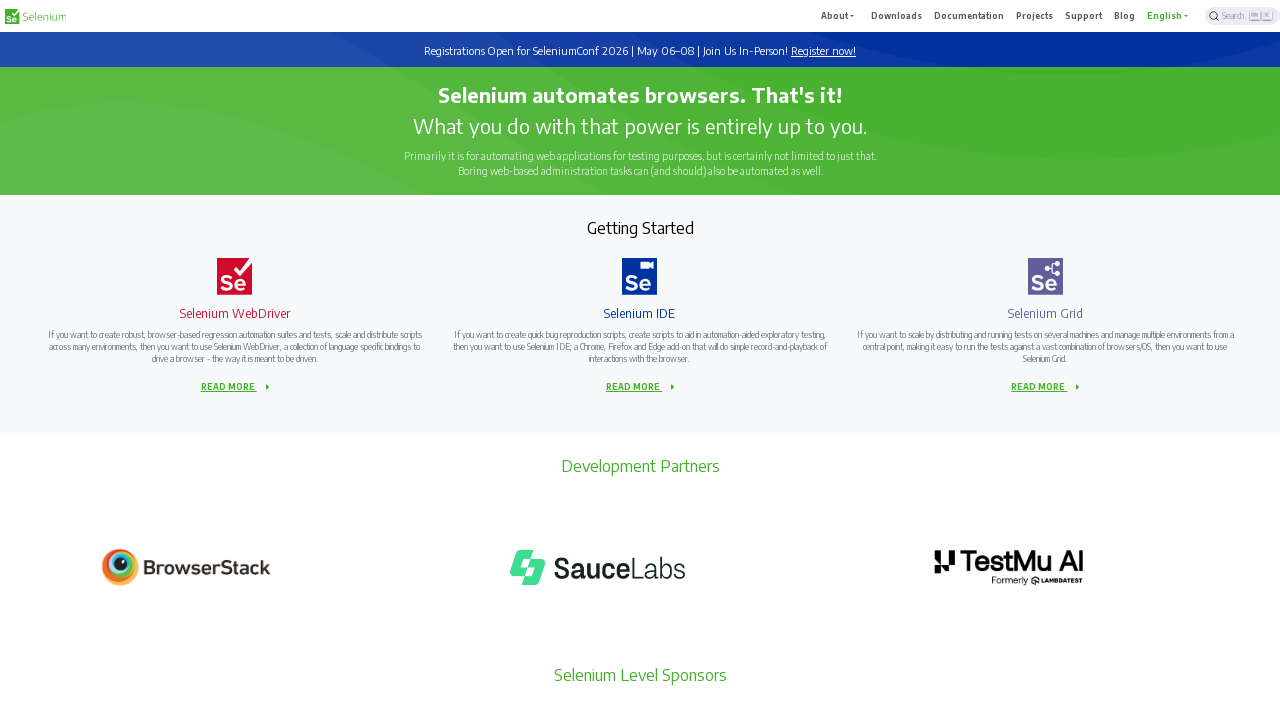

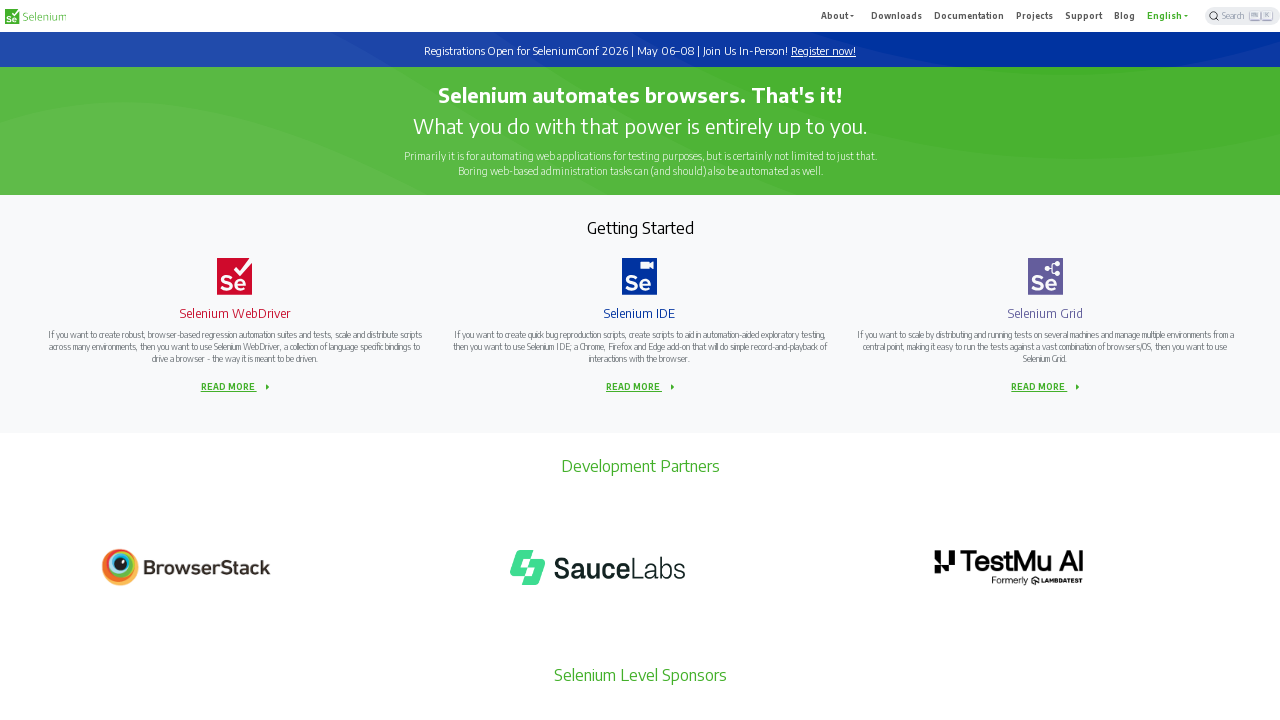